Tests clicking a button with a dynamic ID multiple times to verify the button can be located by CSS class selector regardless of changing IDs

Starting URL: http://uitestingplayground.com/dynamicid

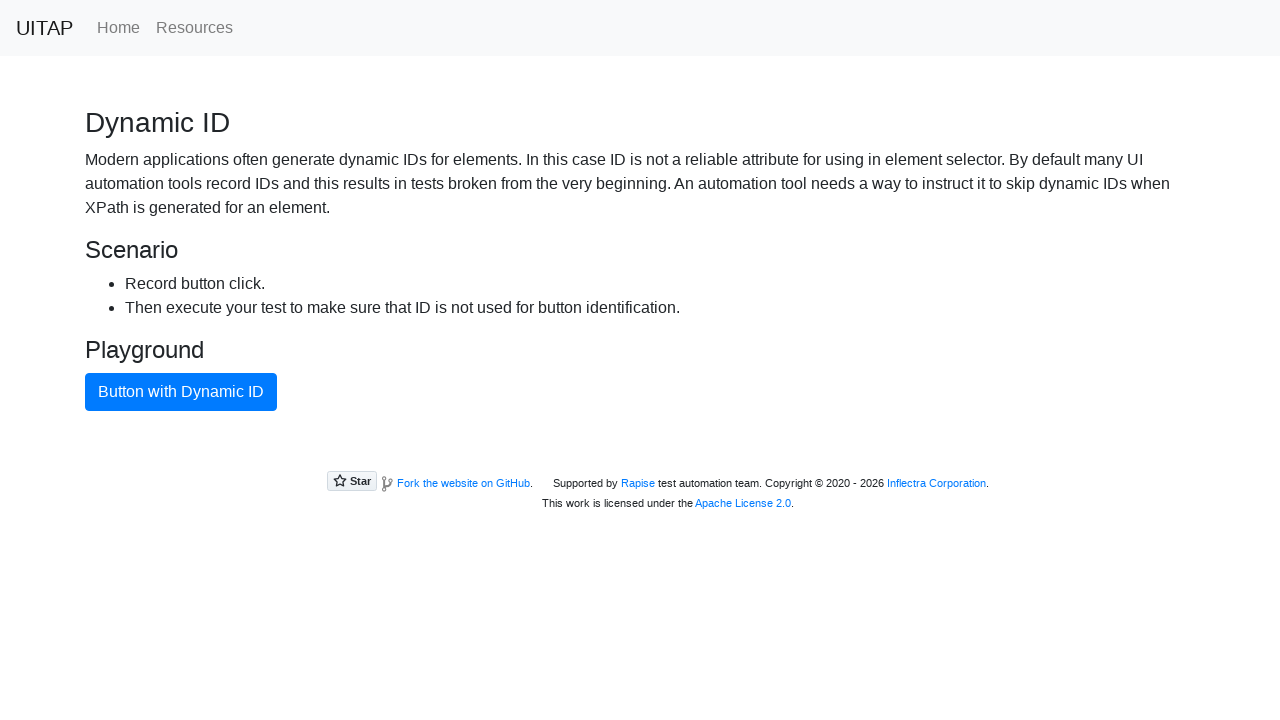

Navigated to dynamic ID test page
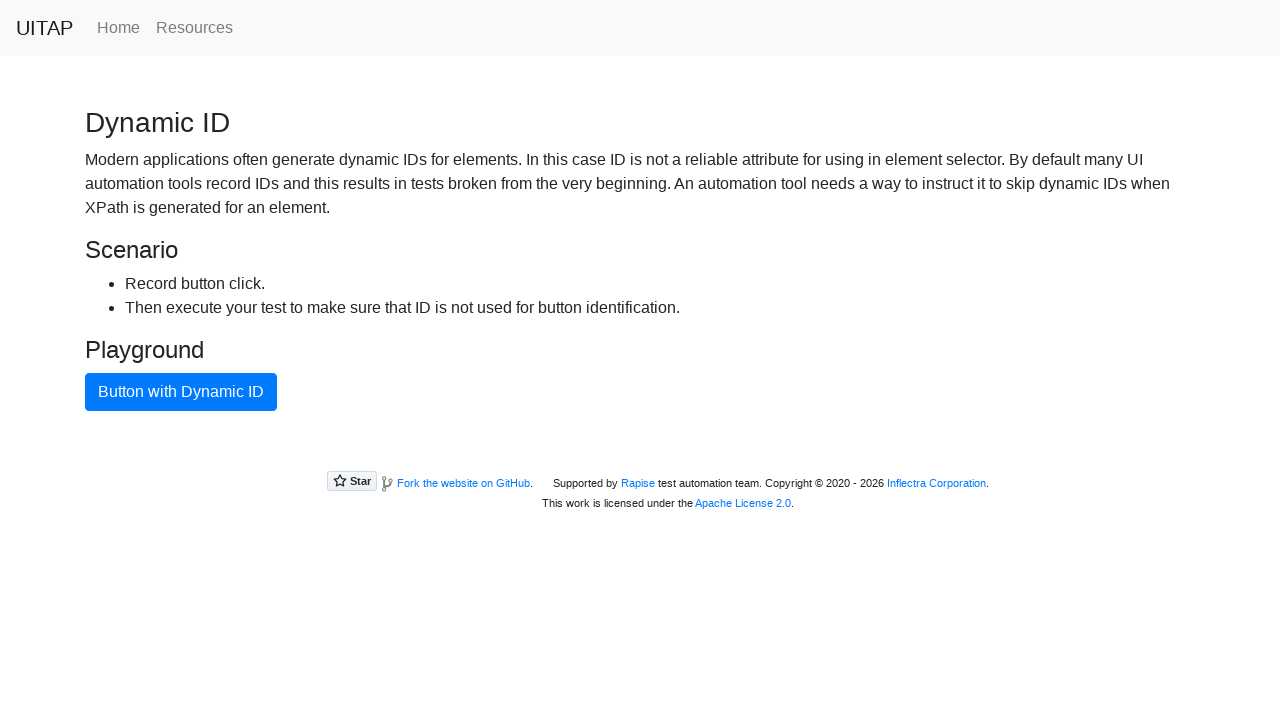

Clicked button with dynamic ID (attempt 1/3) using CSS class selector at (181, 392) on button.btn-primary
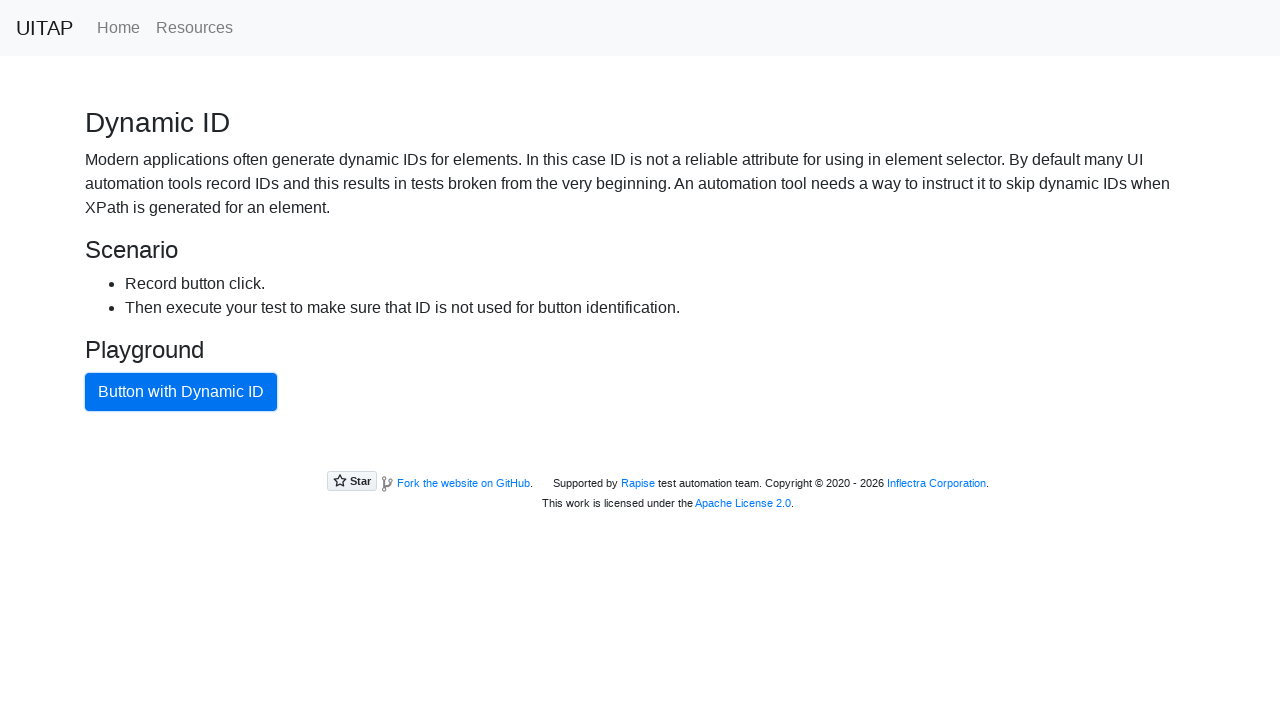

Clicked button with dynamic ID (attempt 2/3) using CSS class selector at (181, 392) on button.btn-primary
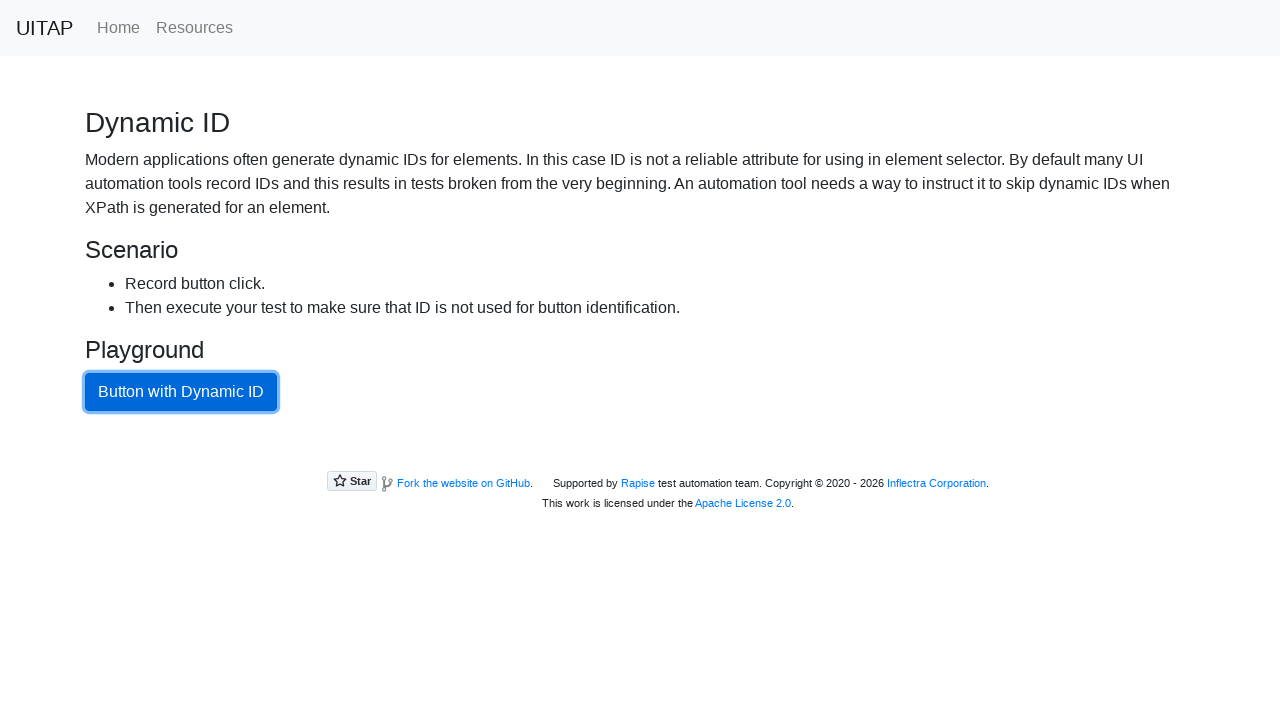

Clicked button with dynamic ID (attempt 3/3) using CSS class selector at (181, 392) on button.btn-primary
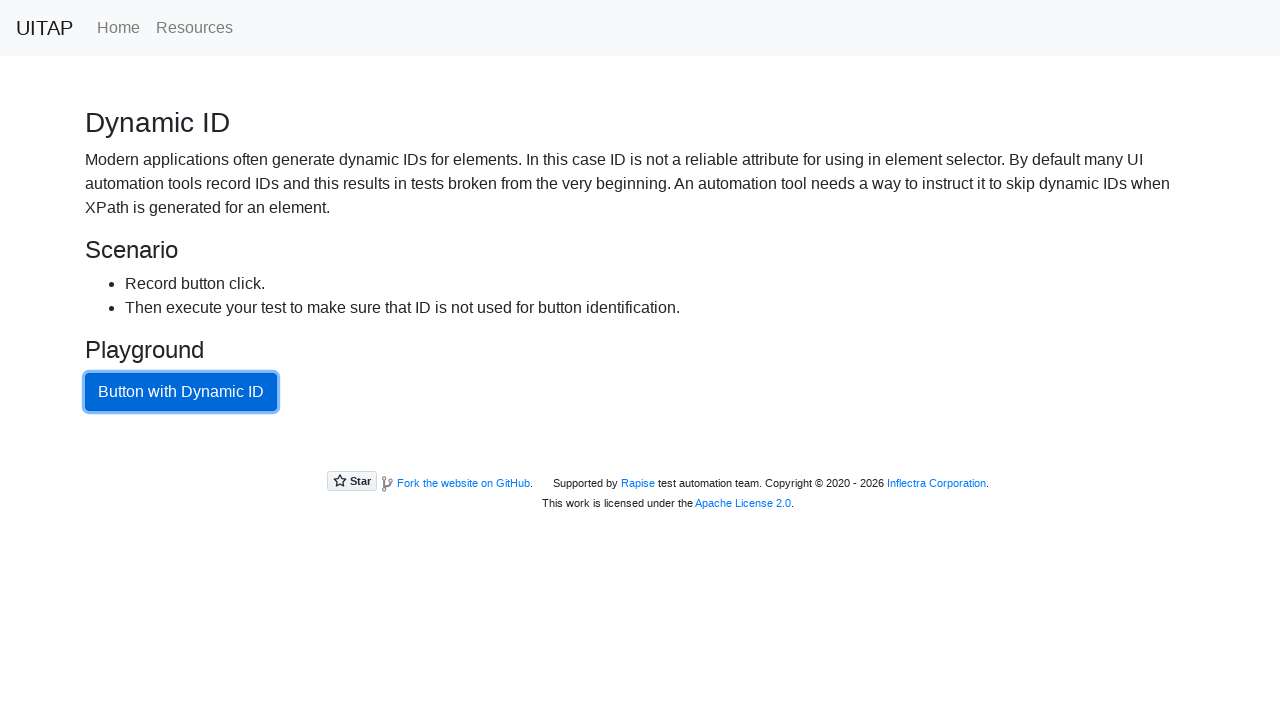

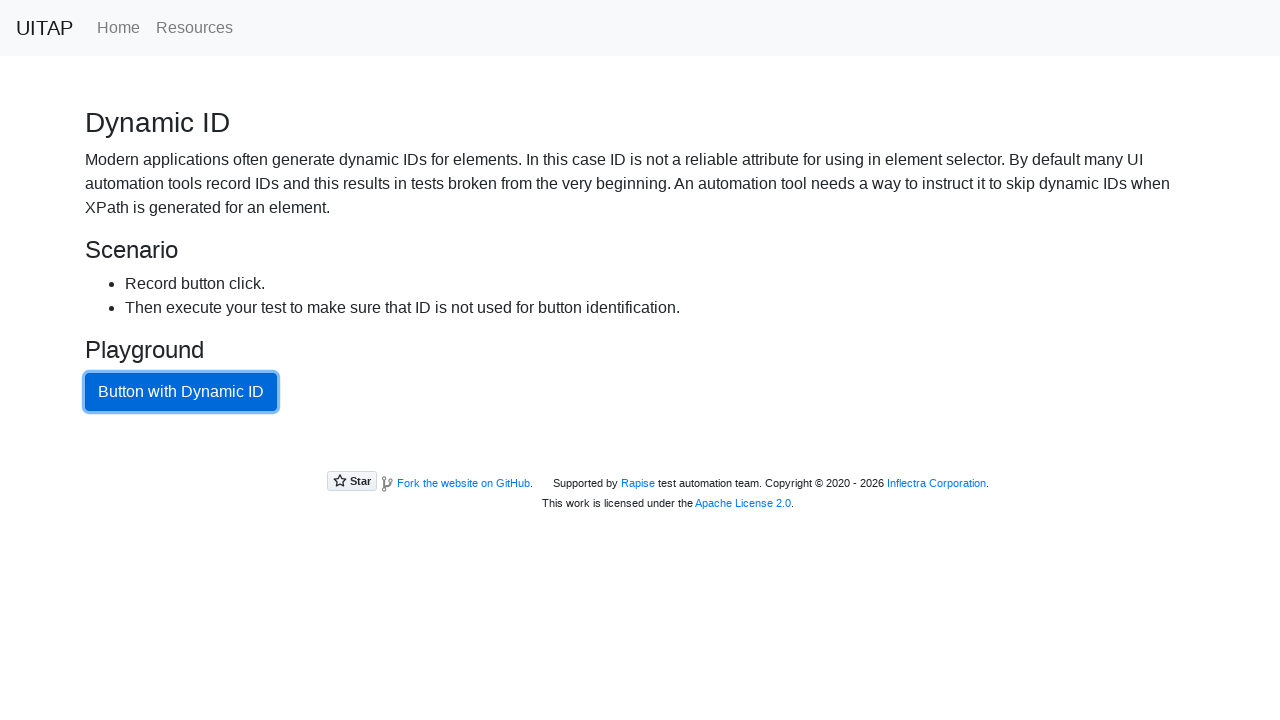